Tests mobile navigation on an Angular demo app by clicking the navbar toggler to open the menu and then clicking on the Library link

Starting URL: https://rahulshettyacademy.com/angularAppdemo/

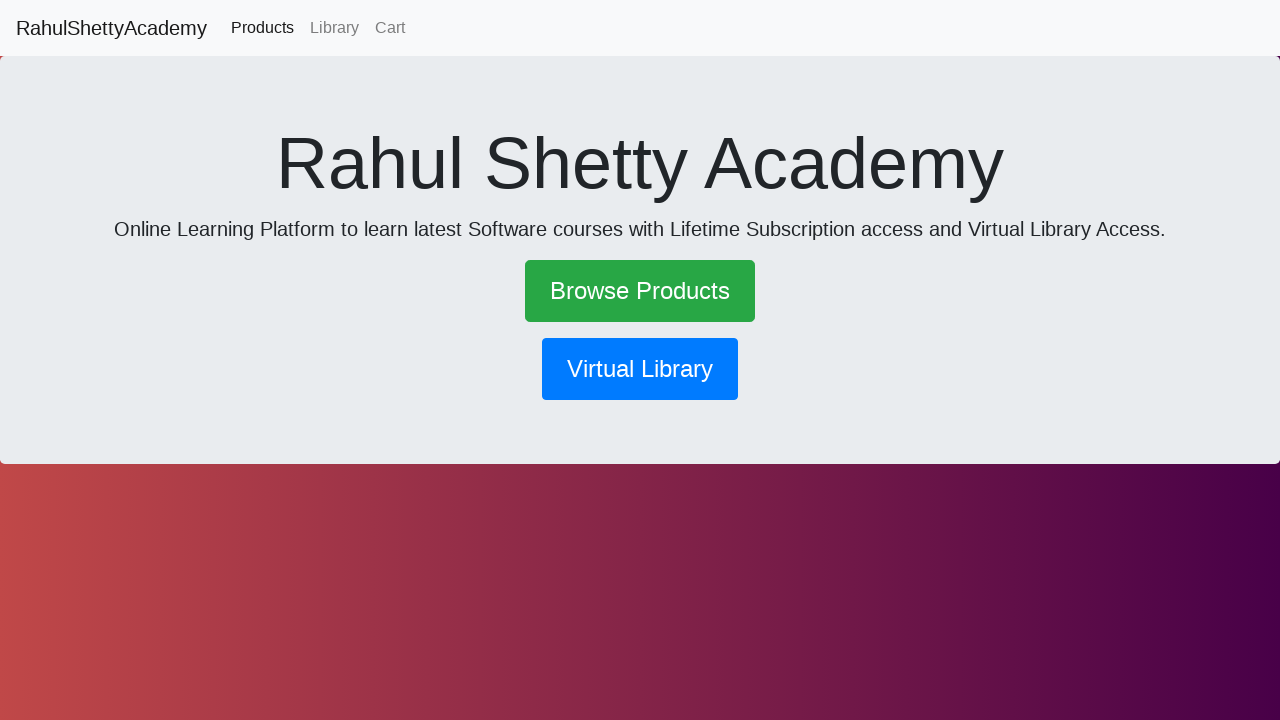

Set mobile viewport to 350x600 pixels
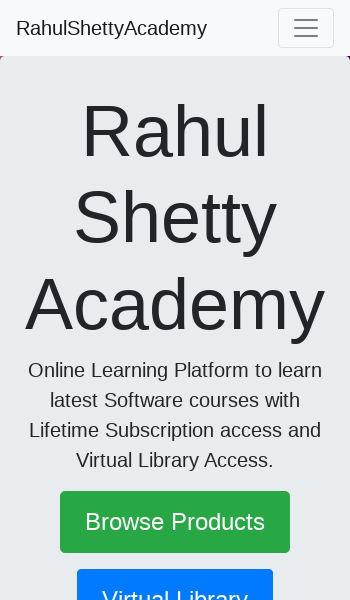

Clicked navbar toggler to open mobile menu at (306, 28) on .navbar-toggler
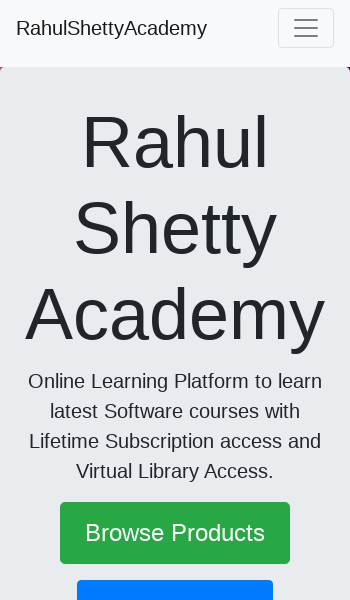

Waited 2 seconds for menu animation to complete
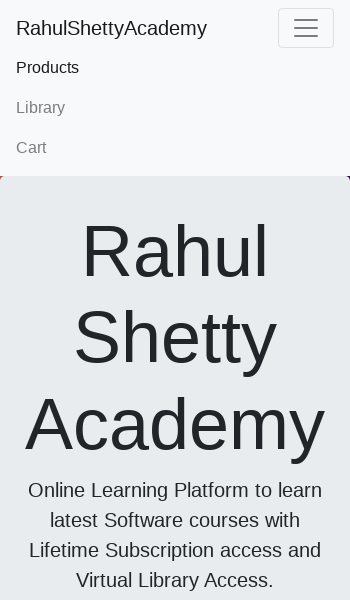

Clicked on Library link in mobile menu at (175, 108) on xpath=//a[text()='Library']
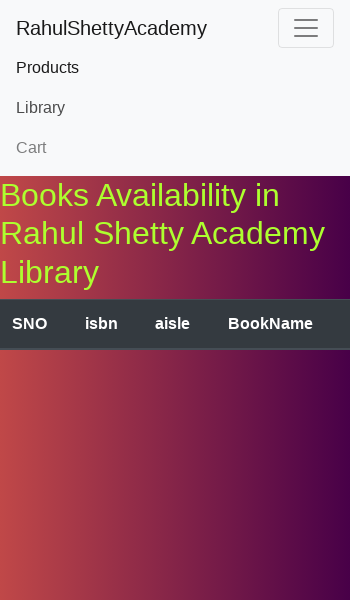

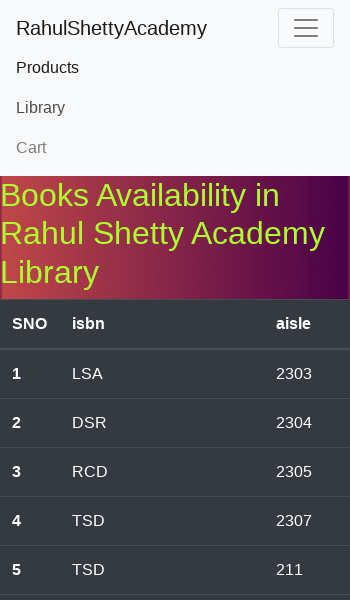